Tests the Input Form Submit functionality on LambdaTest Selenium Playground by first submitting an empty form to verify validation, then filling out all form fields (name, email, password, company, website, country, city, addresses, state, zip) and submitting to verify success message.

Starting URL: https://www.lambdatest.com/selenium-playground/

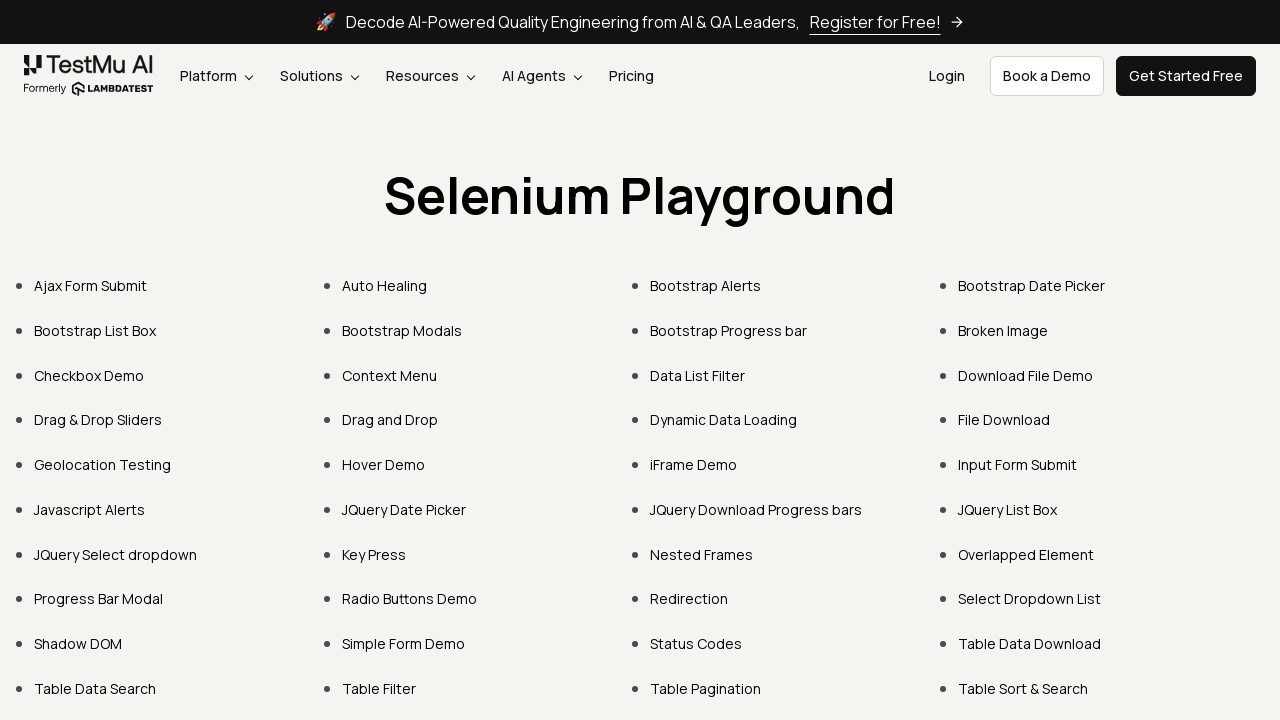

Clicked 'Input Form Submit' link at (1018, 464) on internal:text="Input Form Submit"i
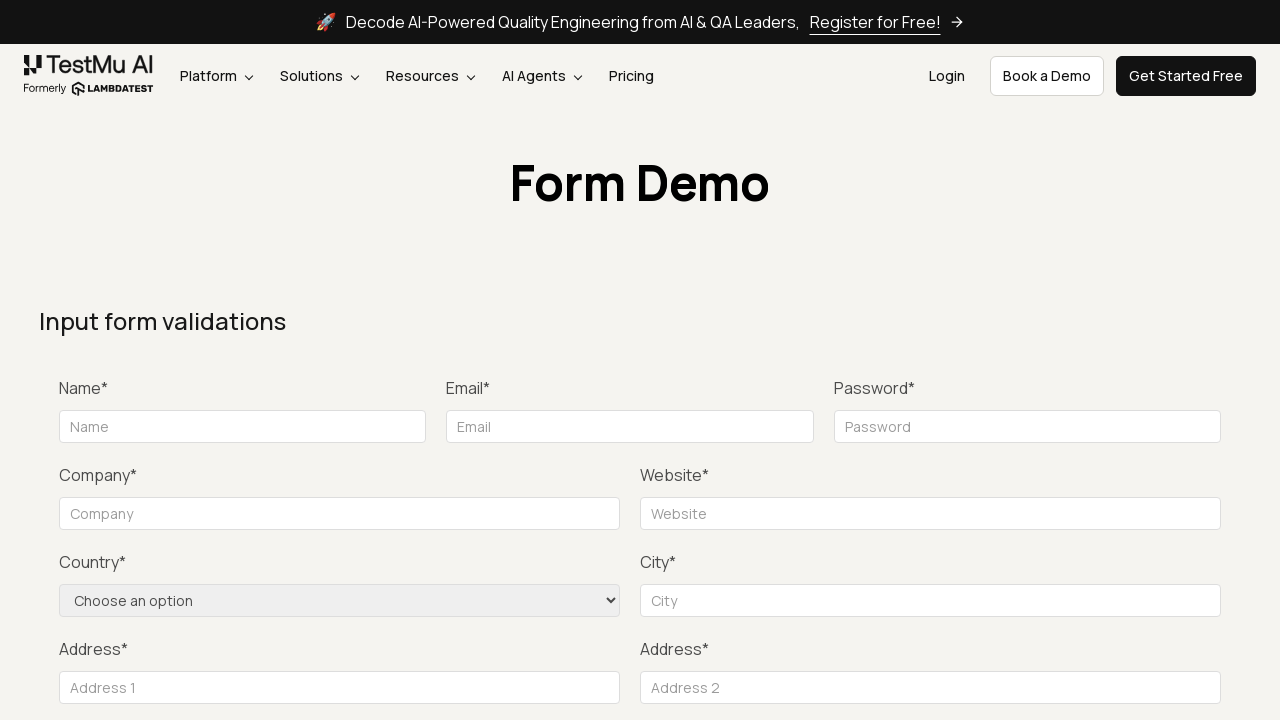

Clicked Submit button without filling any fields to trigger validation at (1131, 360) on xpath=//button[@type='submit' and text()='Submit']
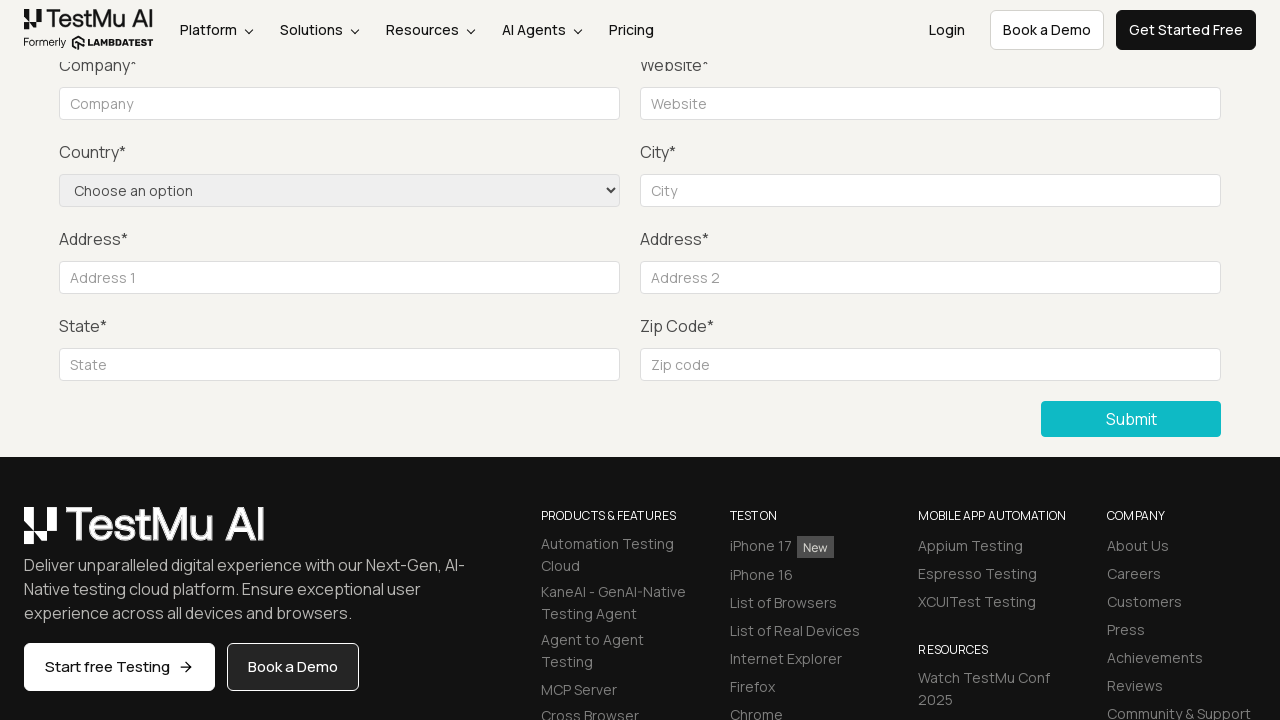

Retrieved validation message from name field
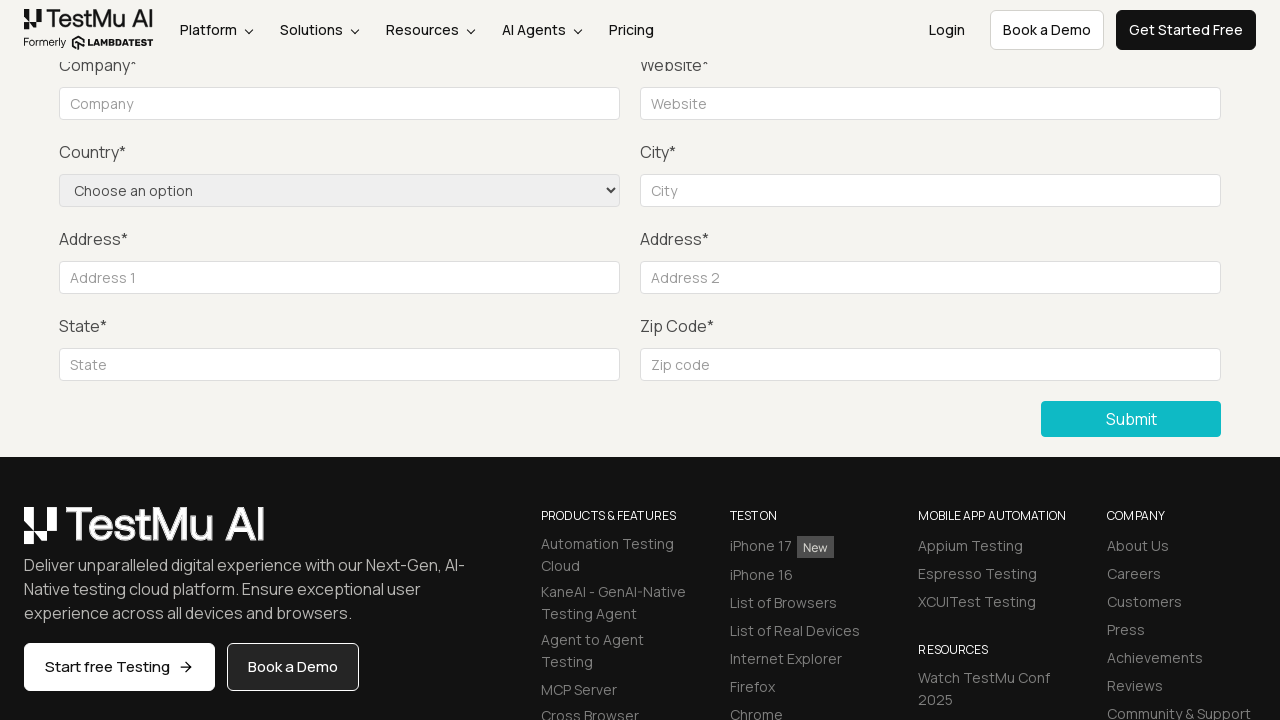

Validated error message: 'Please fill out this field.'
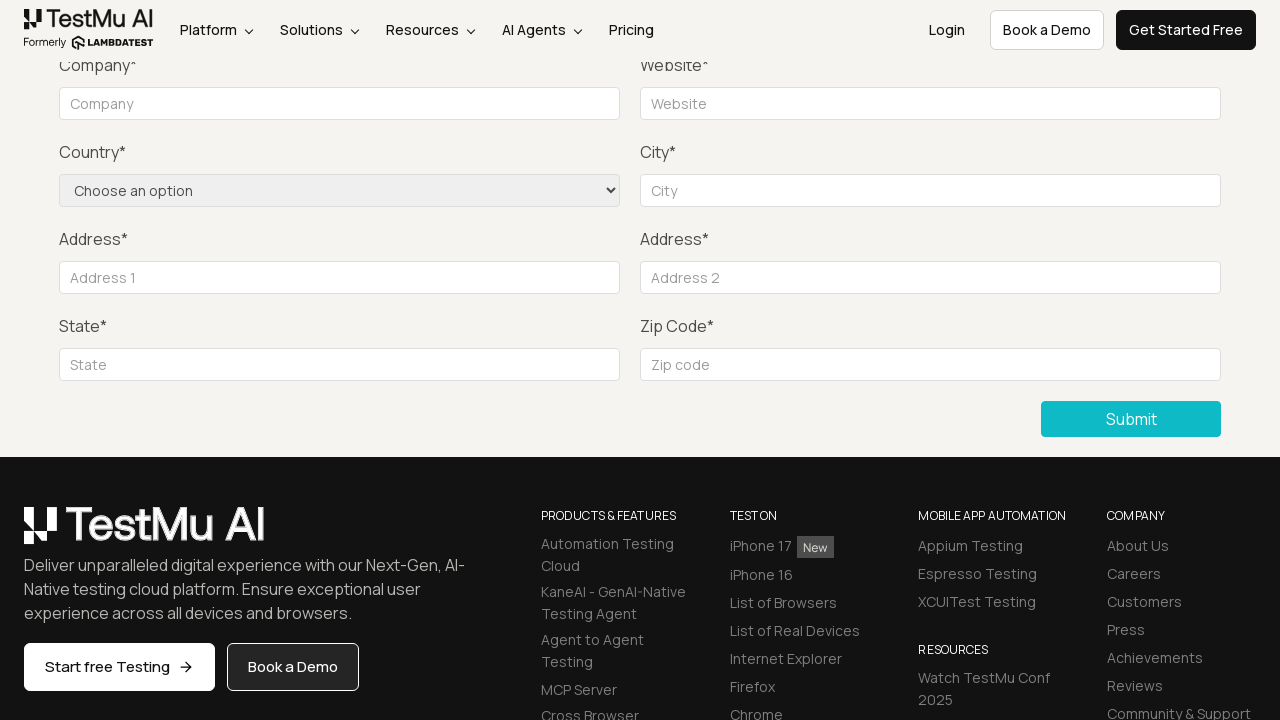

Filled name field with 'TestName' on #name
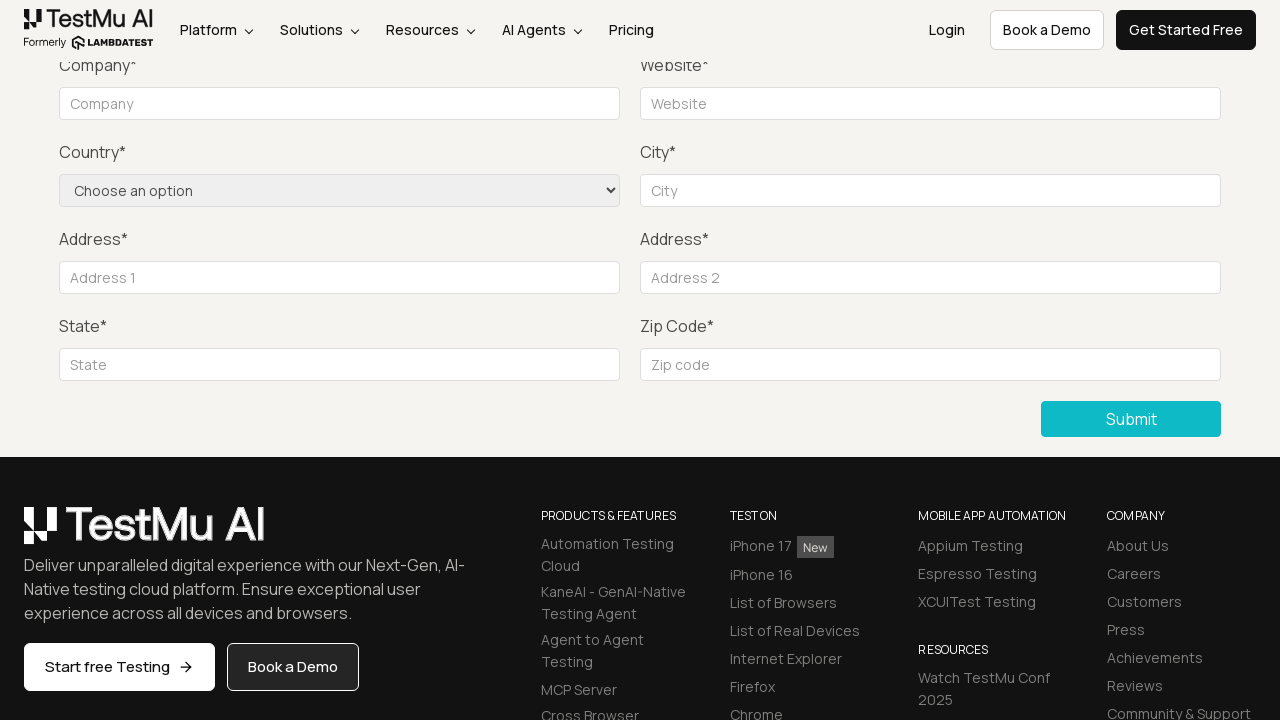

Filled email field with 'Test789@gmail.com' on #inputEmail4
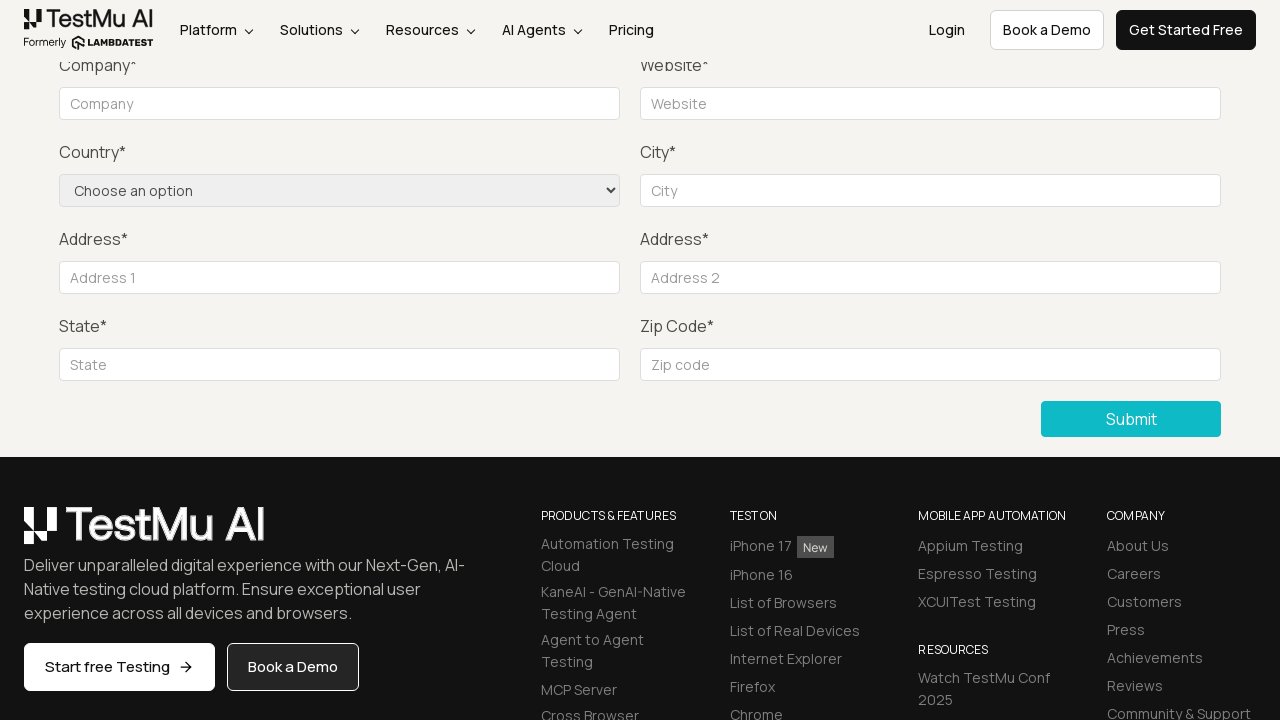

Filled password field with 'Test@6789' on input[name='password']
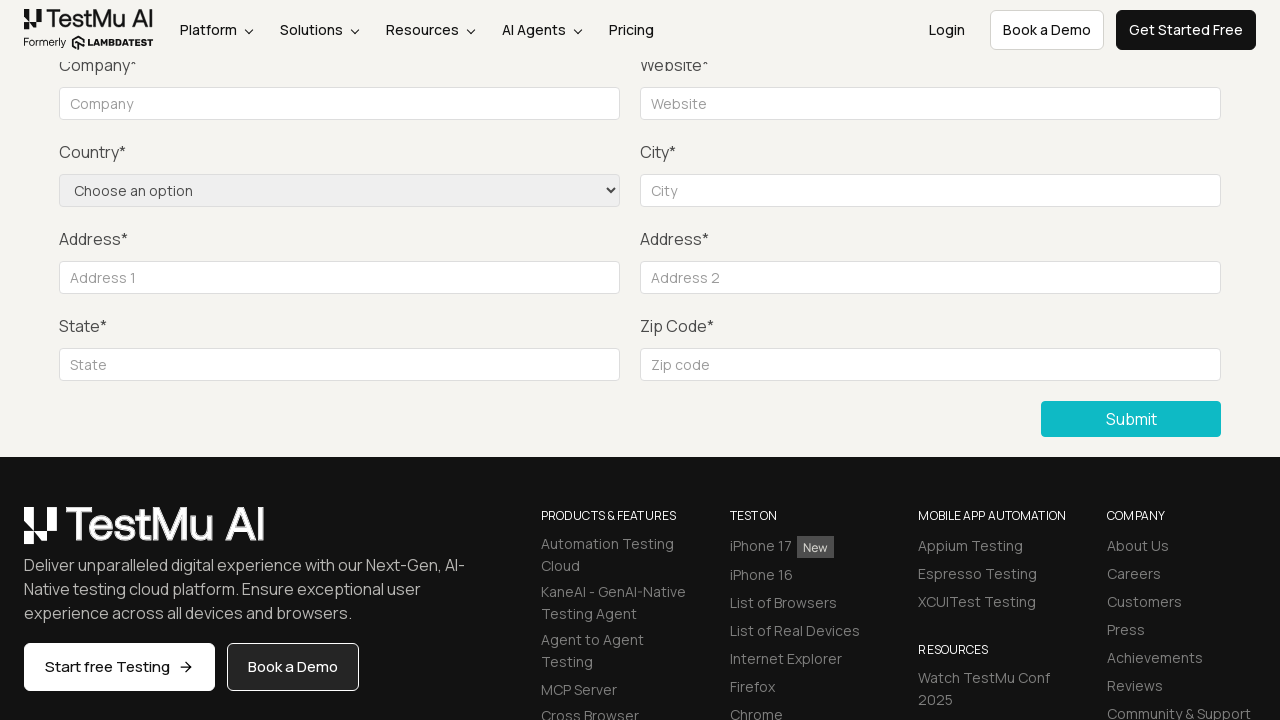

Filled company field with 'TestCompany' on #company
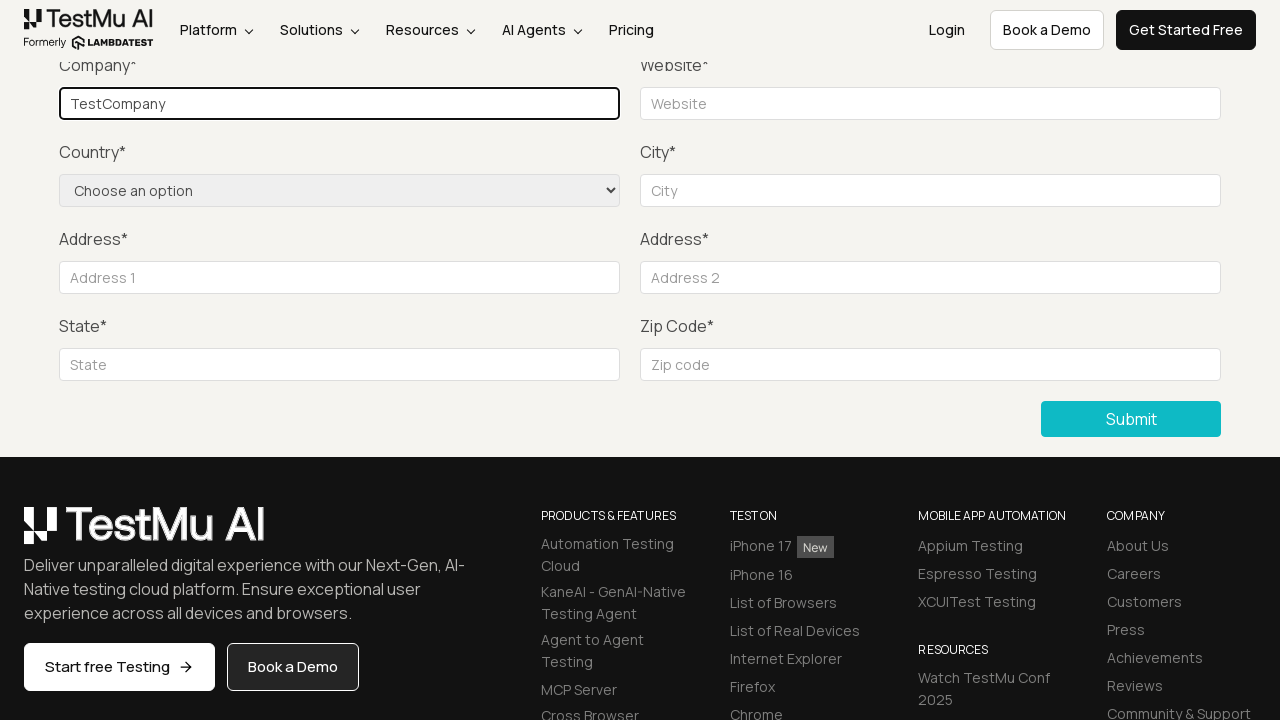

Filled website field with 'Testdomain.com' on #websitename
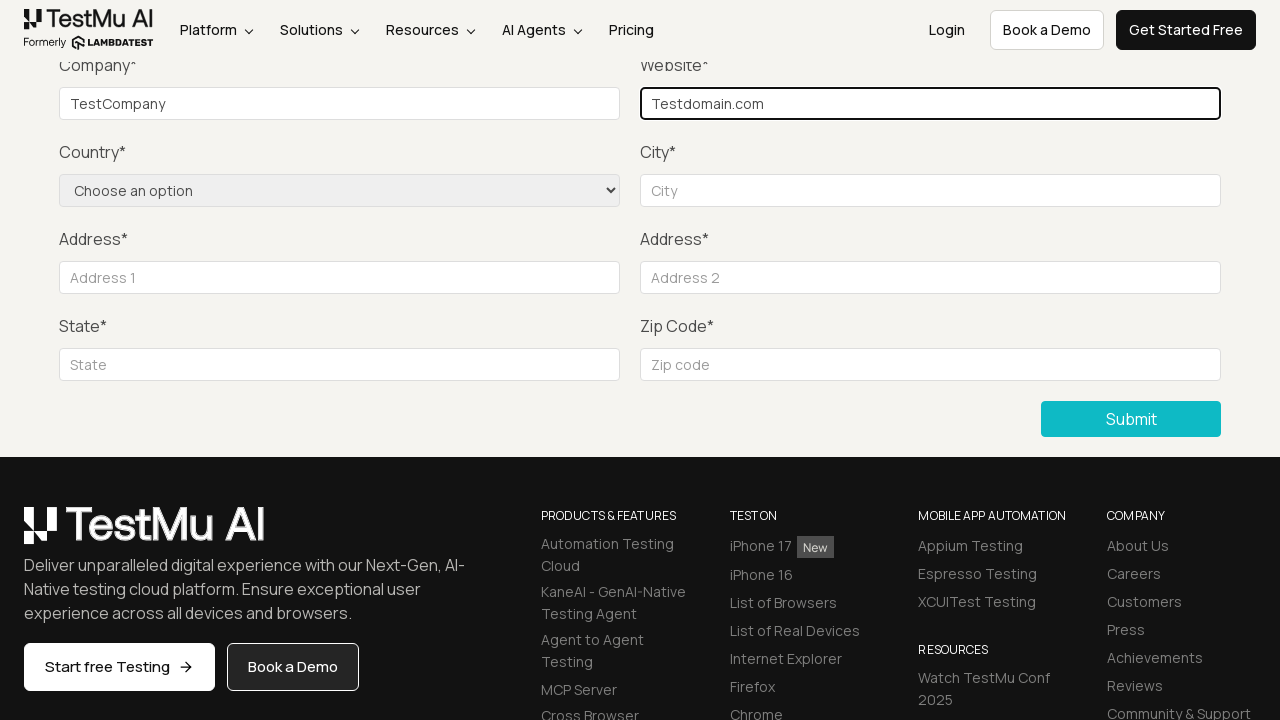

Selected 'United States' from country dropdown on select[name='country']
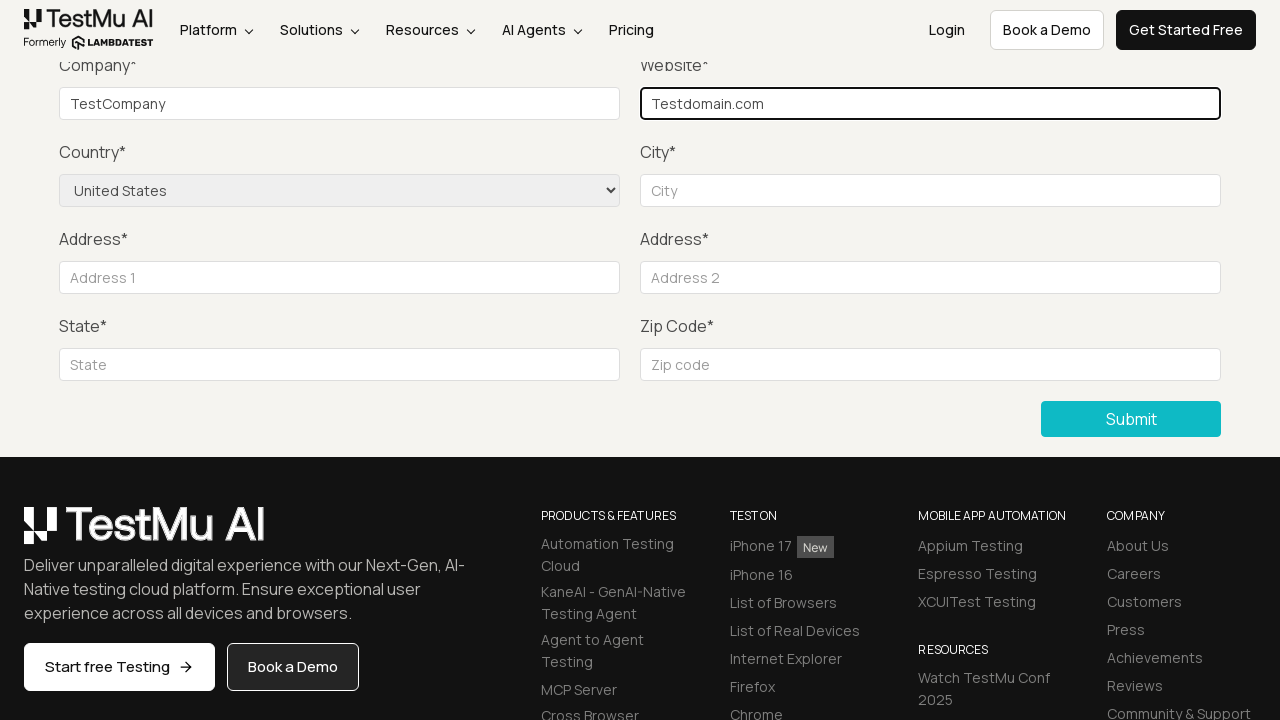

Filled city field with 'TestCity' on #inputCity
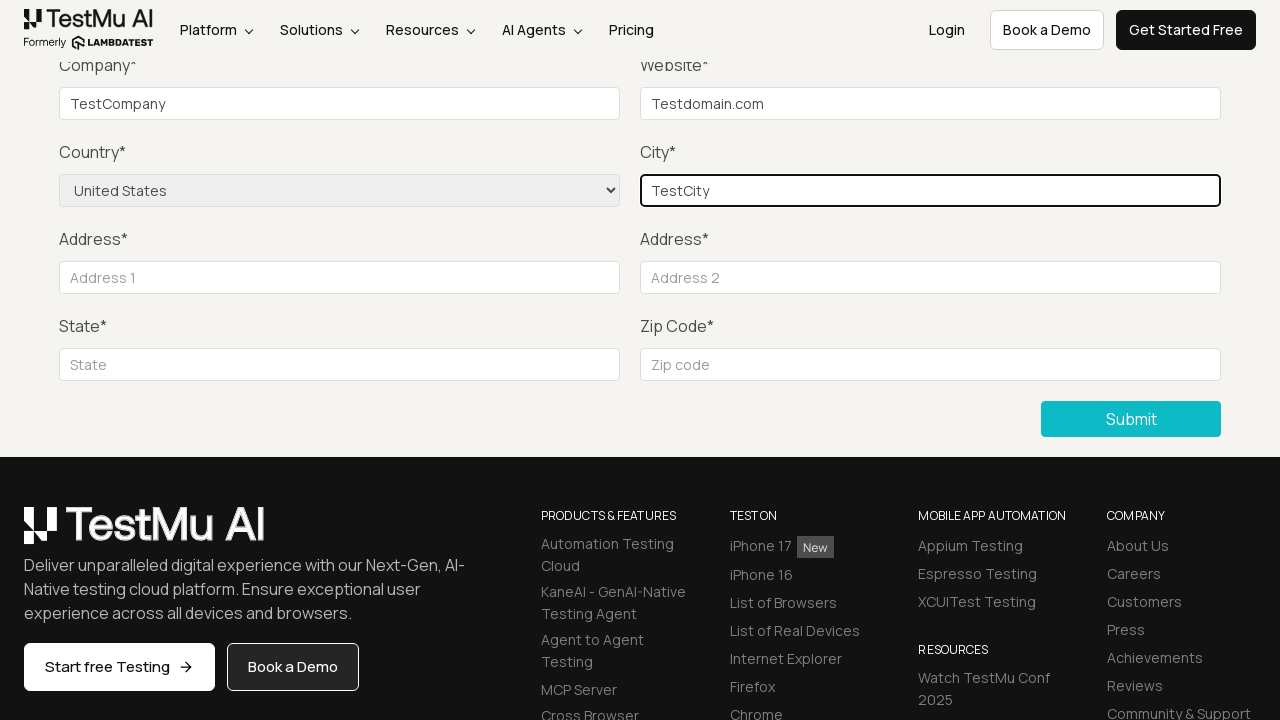

Filled address 1 field with 'TestAddress1' on #inputAddress1
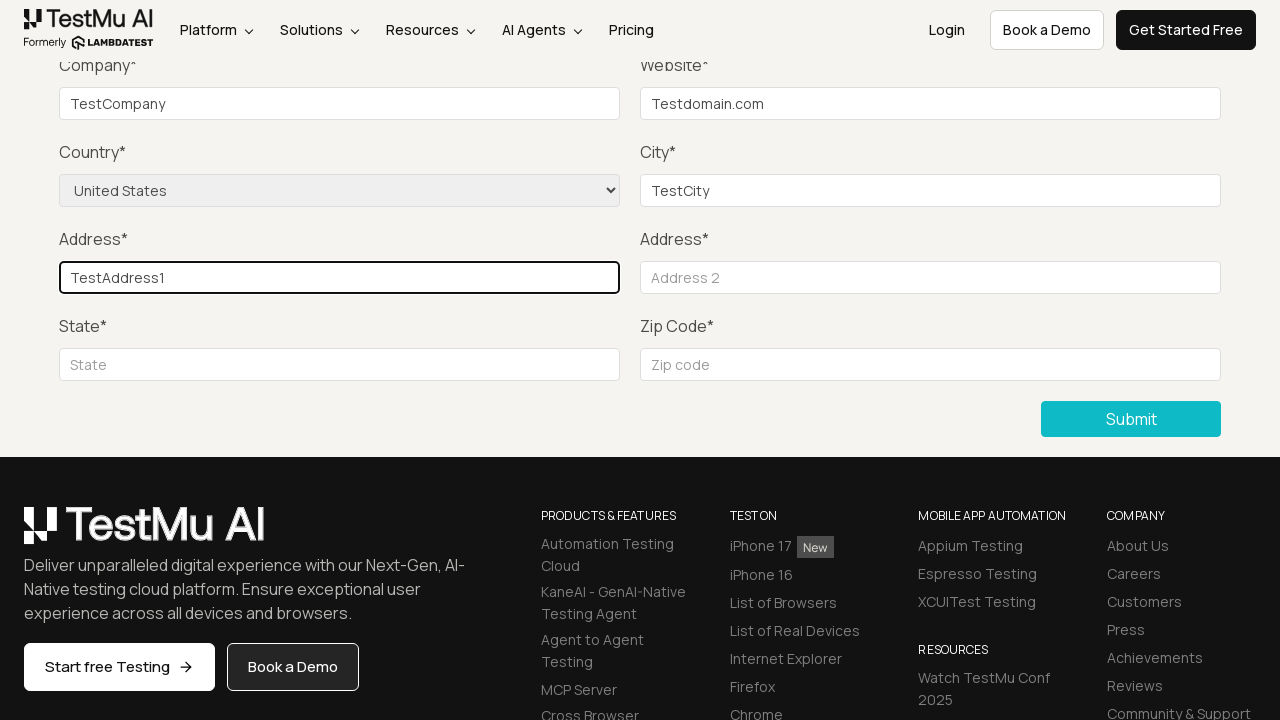

Filled address 2 field with 'TestAddress2' on #inputAddress2
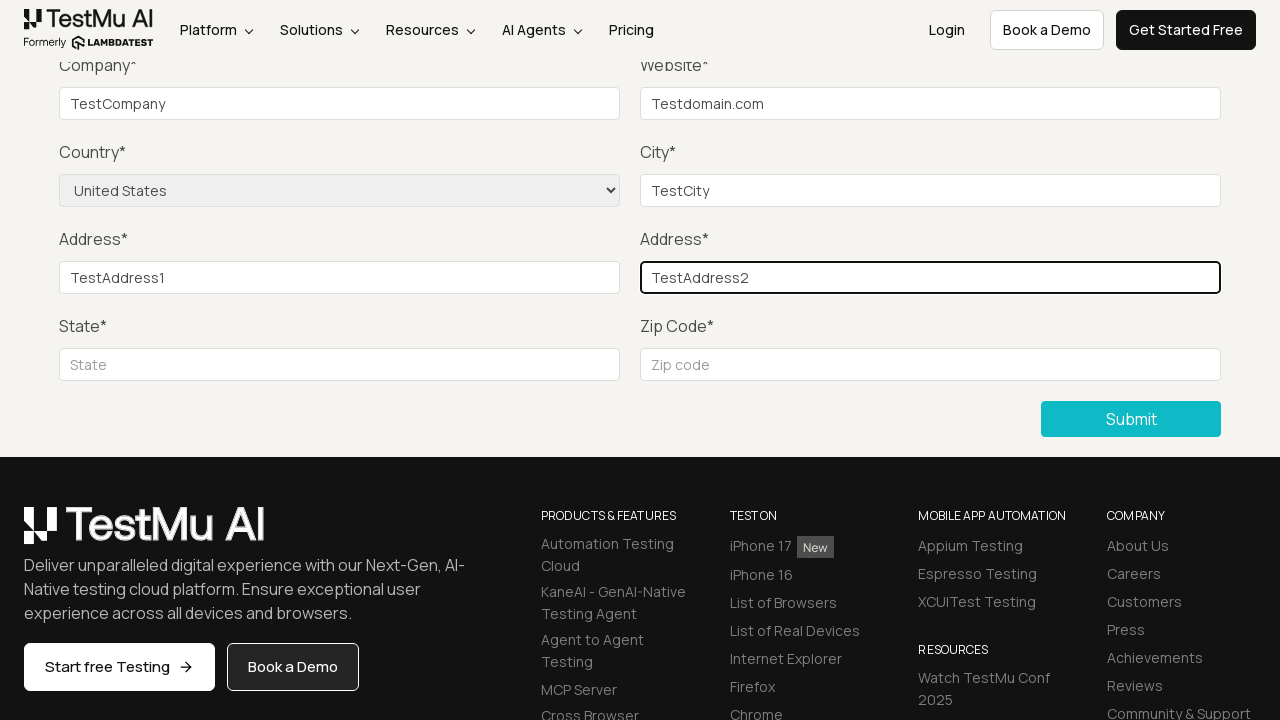

Filled state field with 'TestState' on #inputState
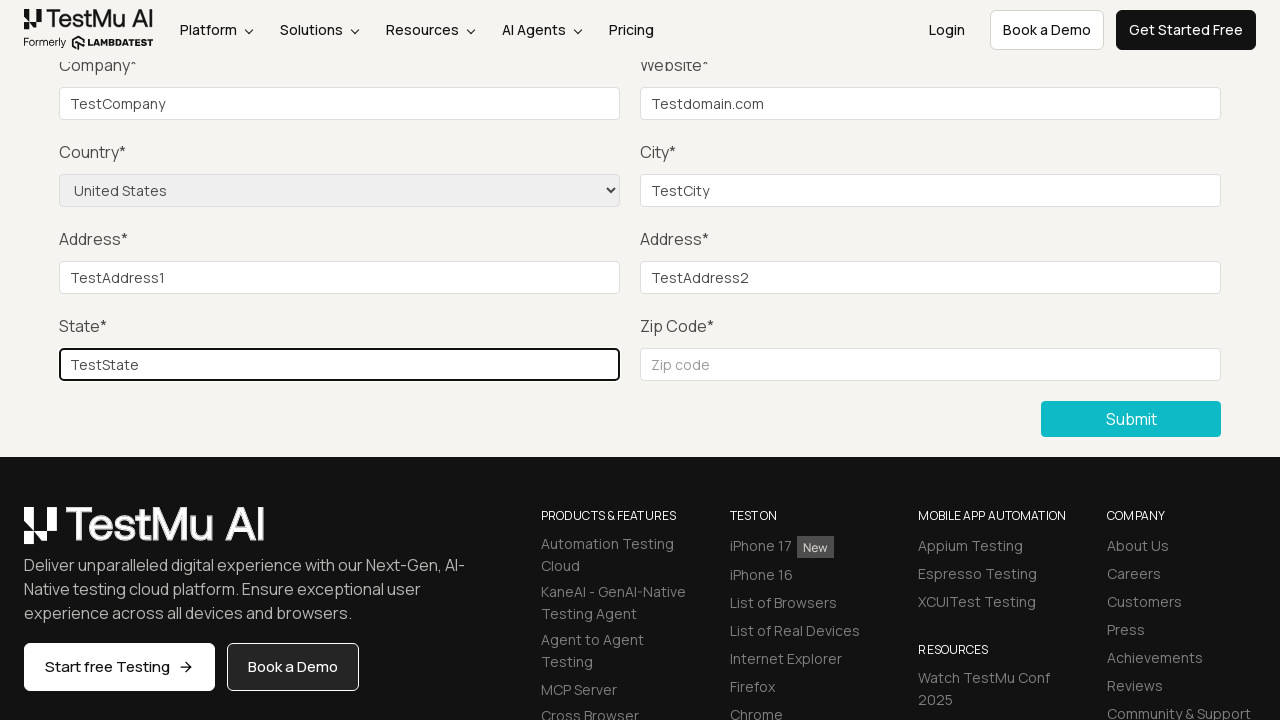

Filled zip field with '360000' on #inputZip
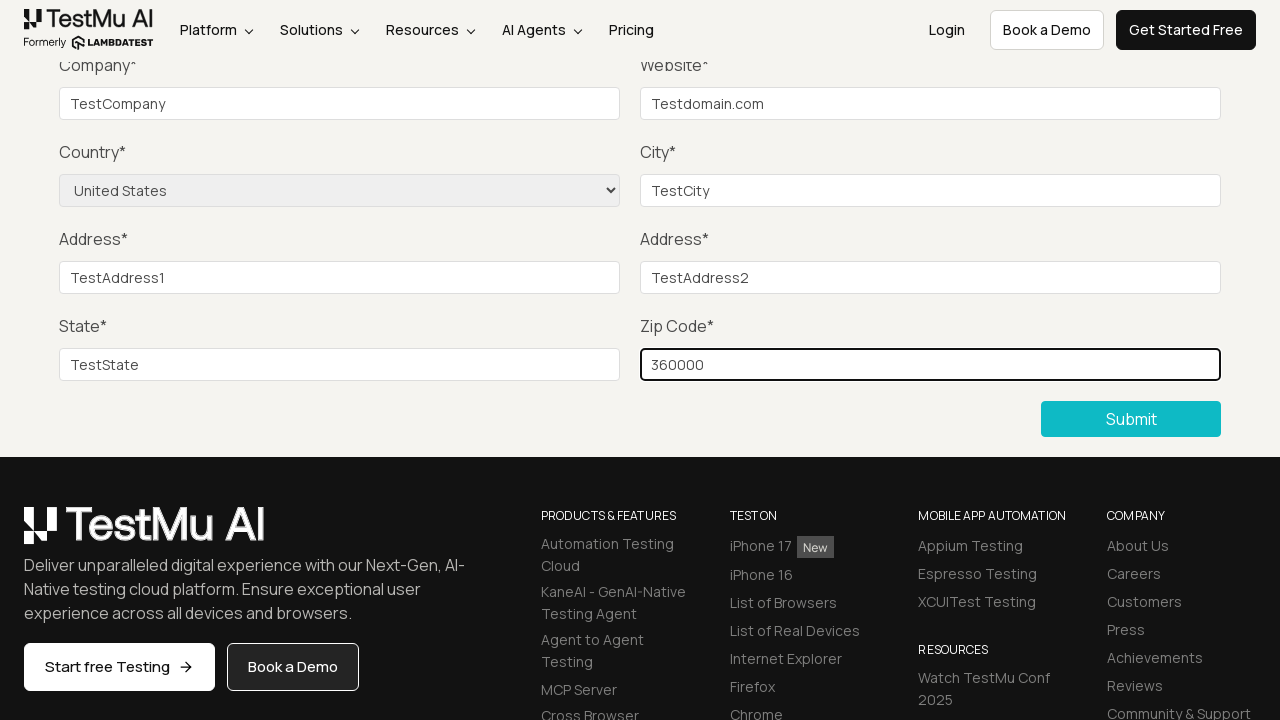

Clicked Submit button to submit completed form at (1131, 419) on xpath=//button[@type='submit' and text()='Submit']
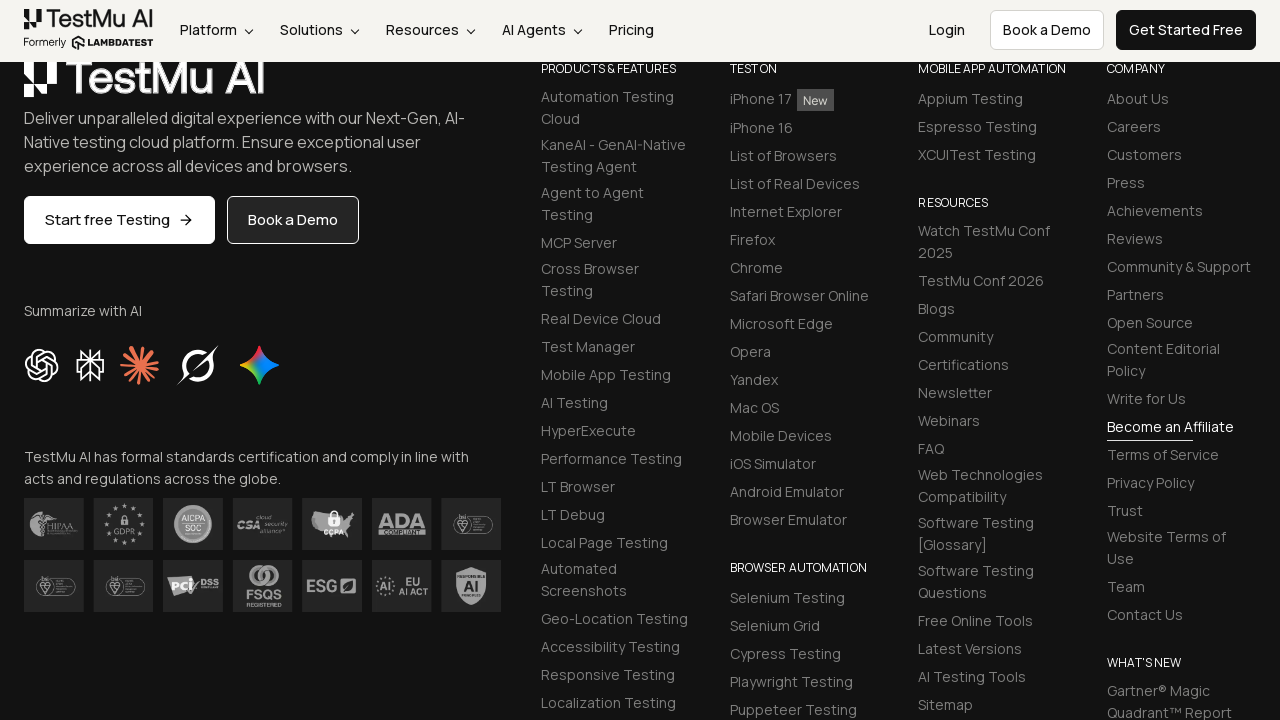

Success message element loaded and visible
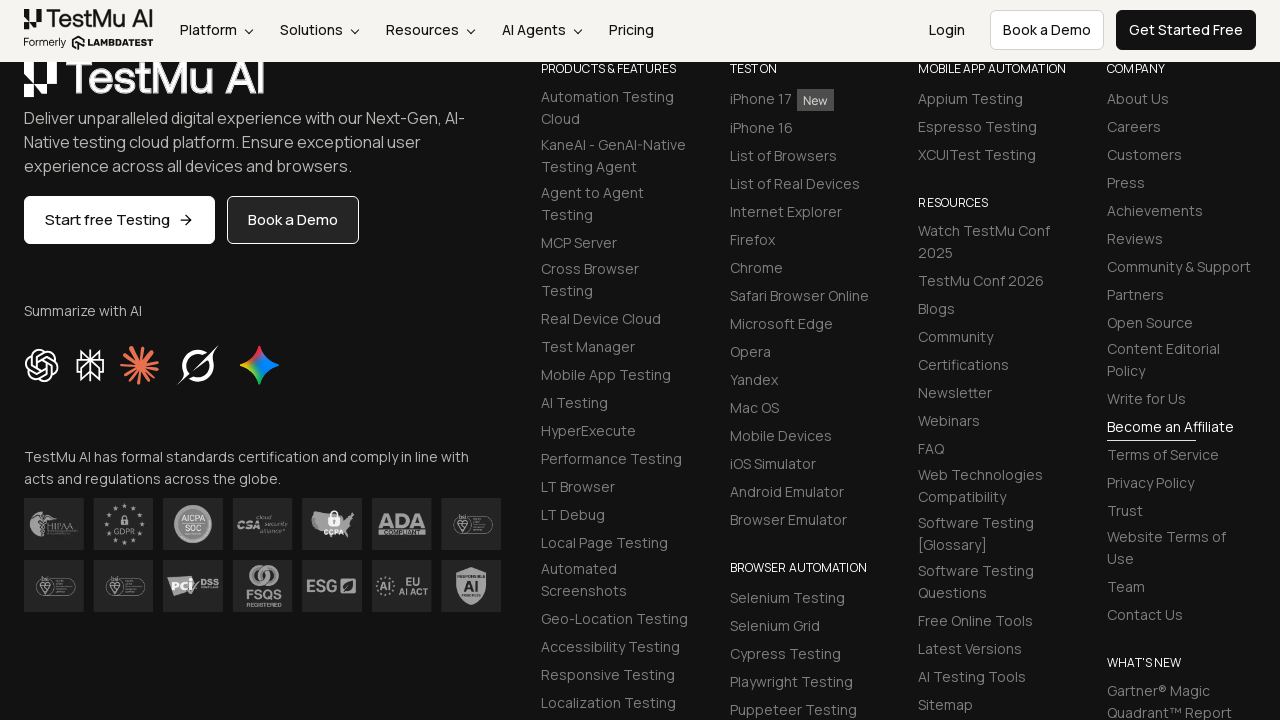

Retrieved success message text content
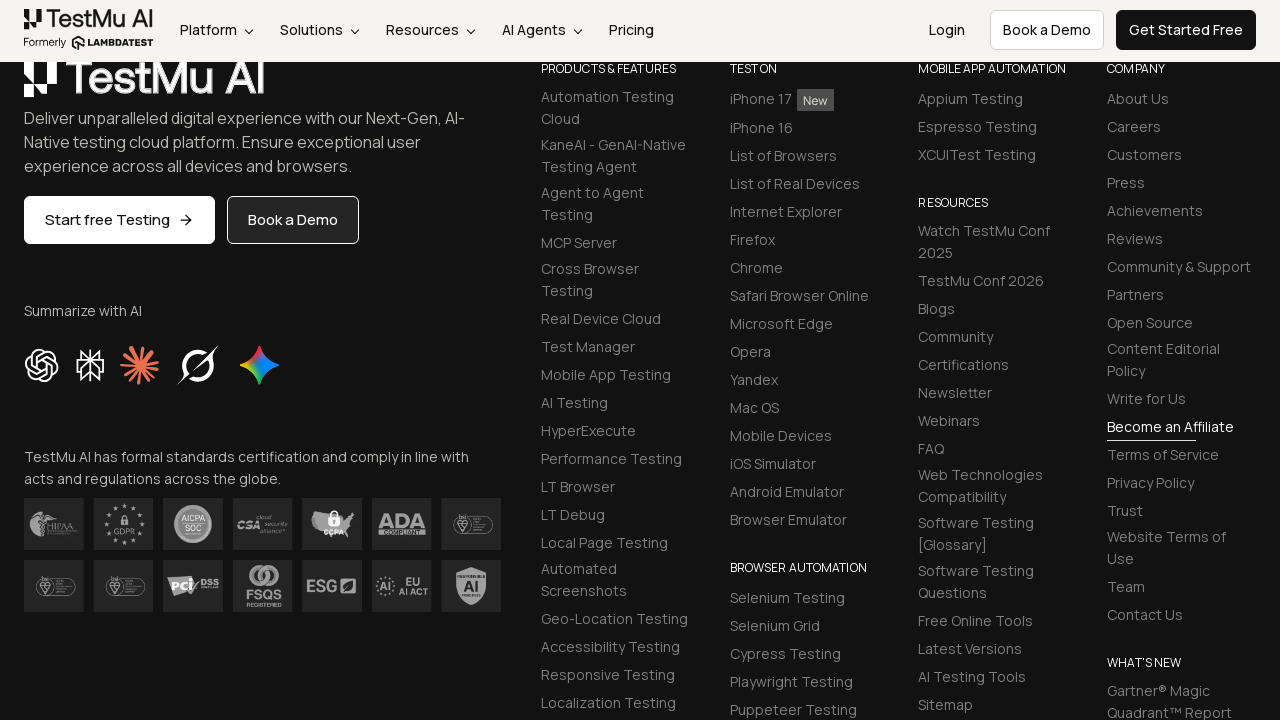

Validated success message: 'Thanks for contacting us, we will get back to you shortly.'
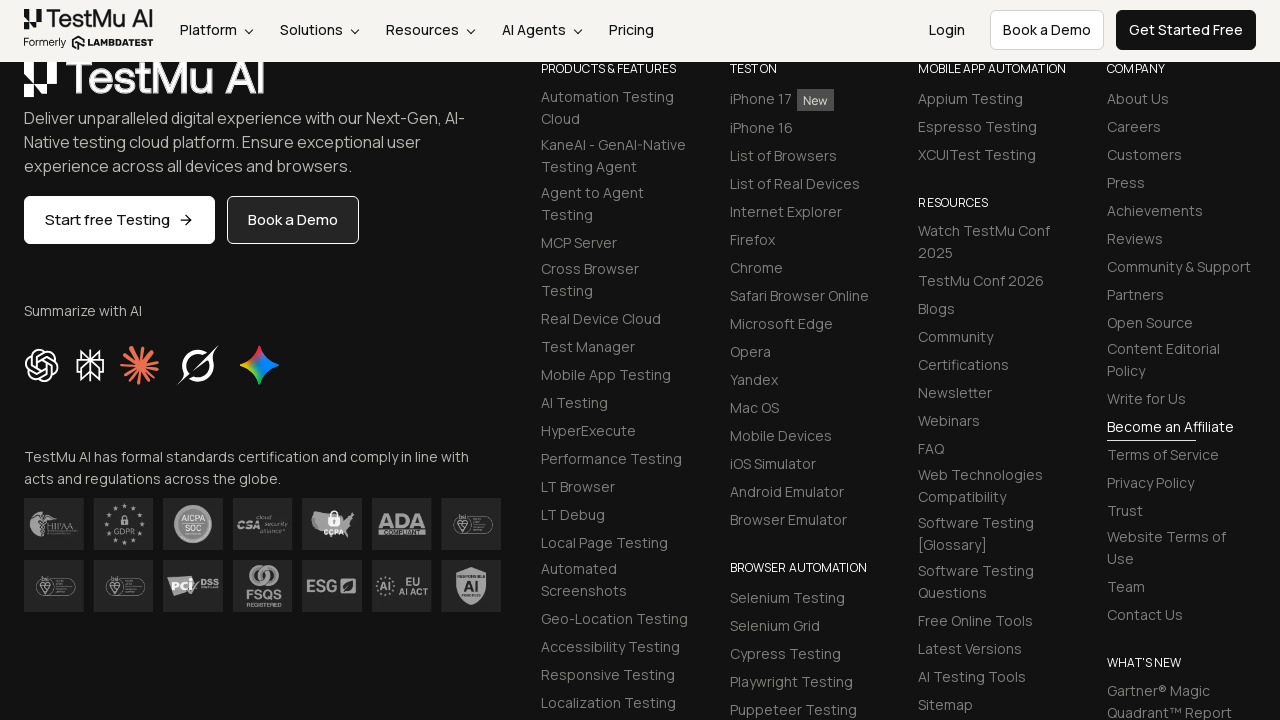

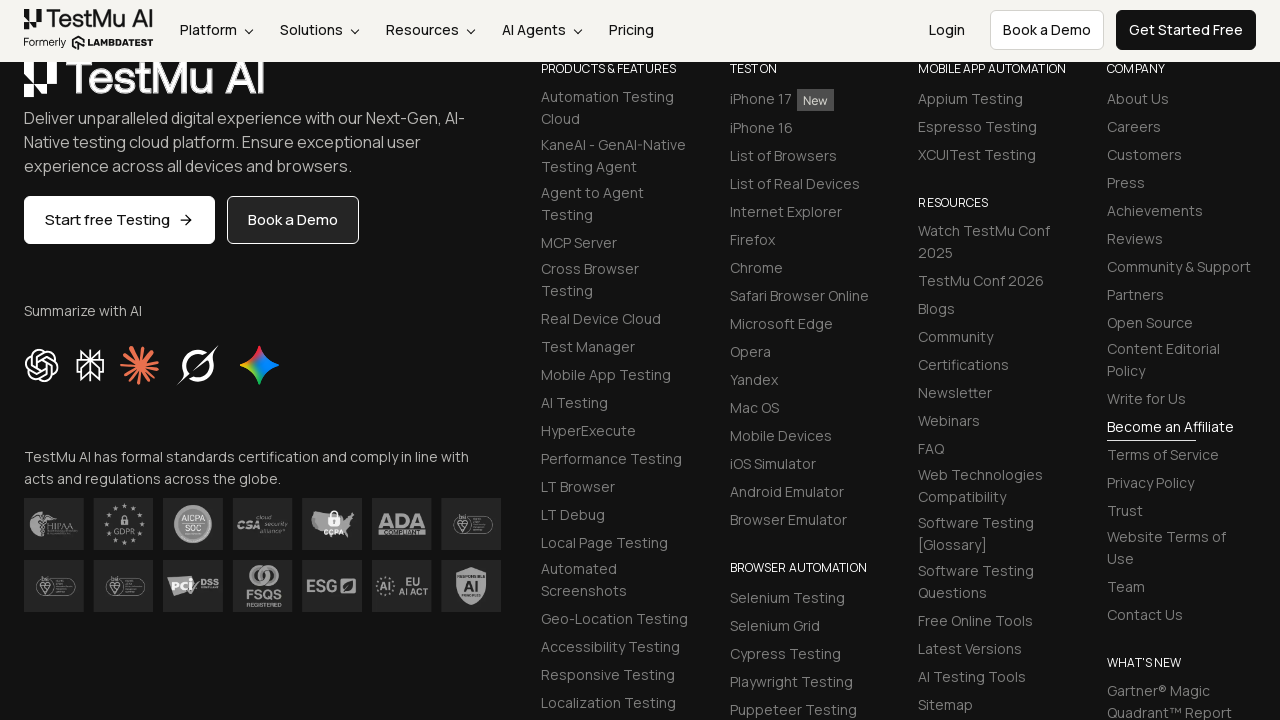